Tests file upload functionality by uploading a file and verifying the upload confirmation message is displayed

Starting URL: https://the-internet.herokuapp.com/upload

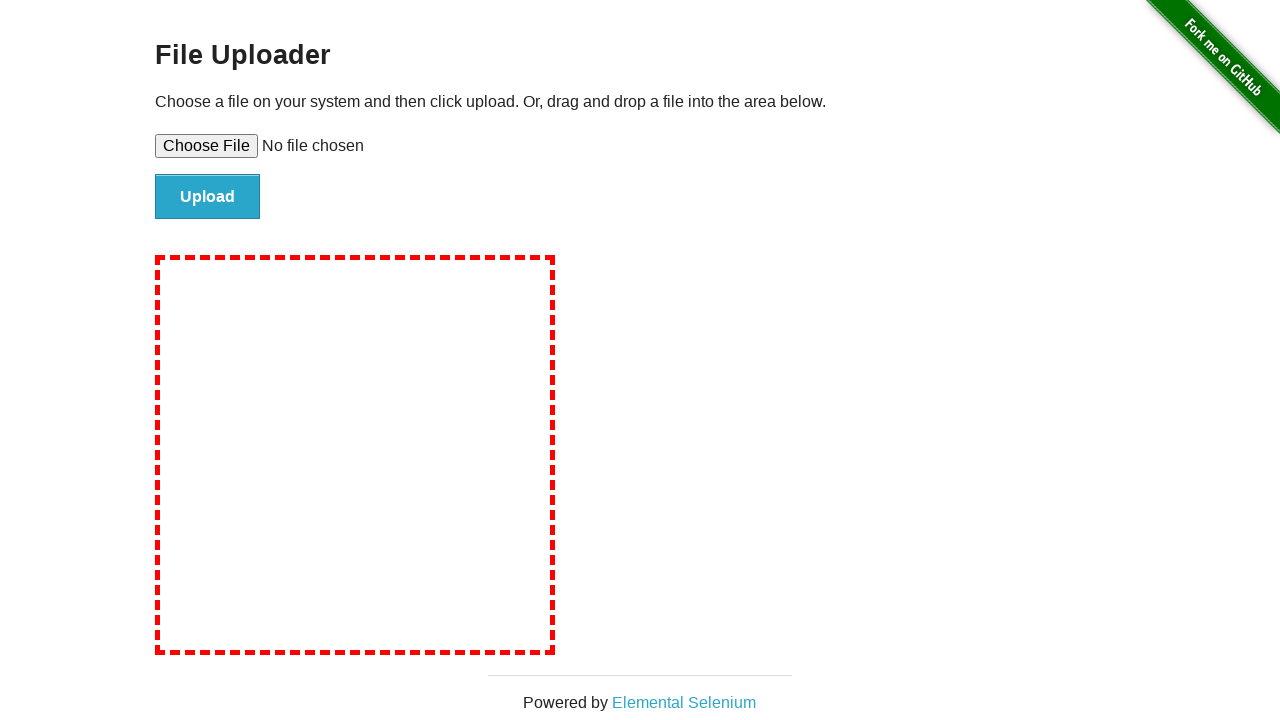

Set input file to test_document.txt with test content
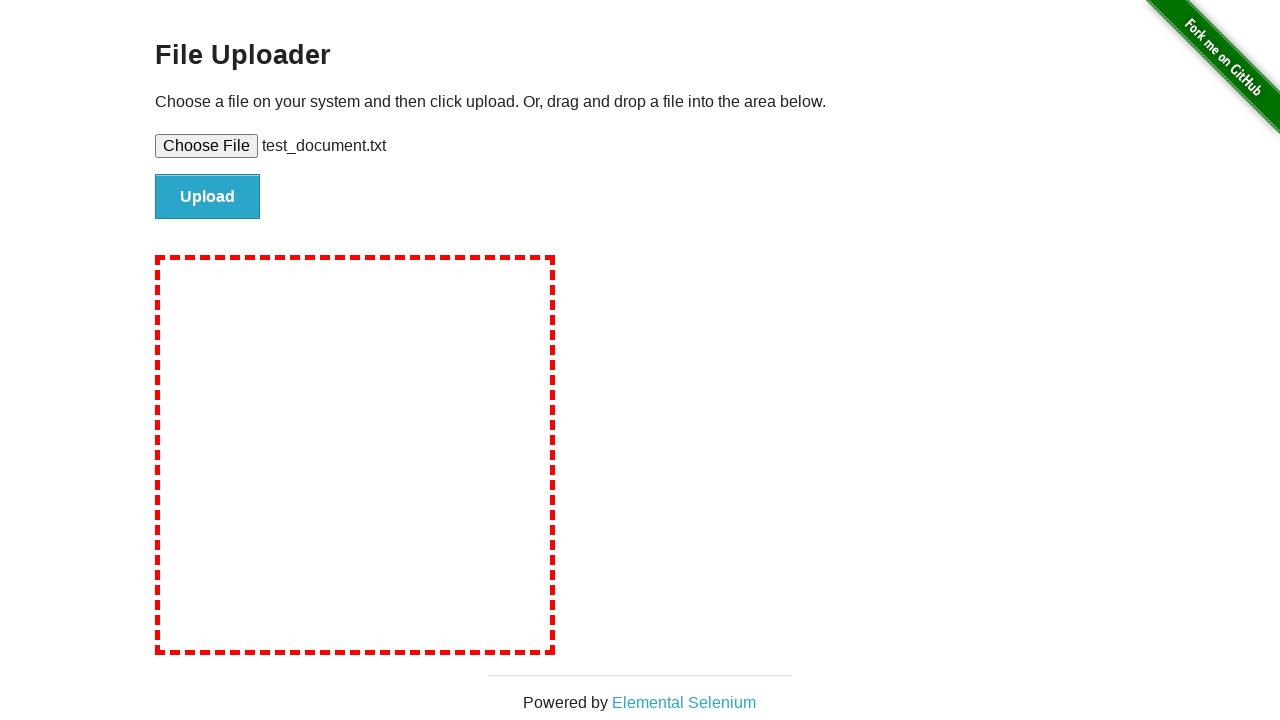

Clicked file upload submit button at (208, 197) on #file-submit
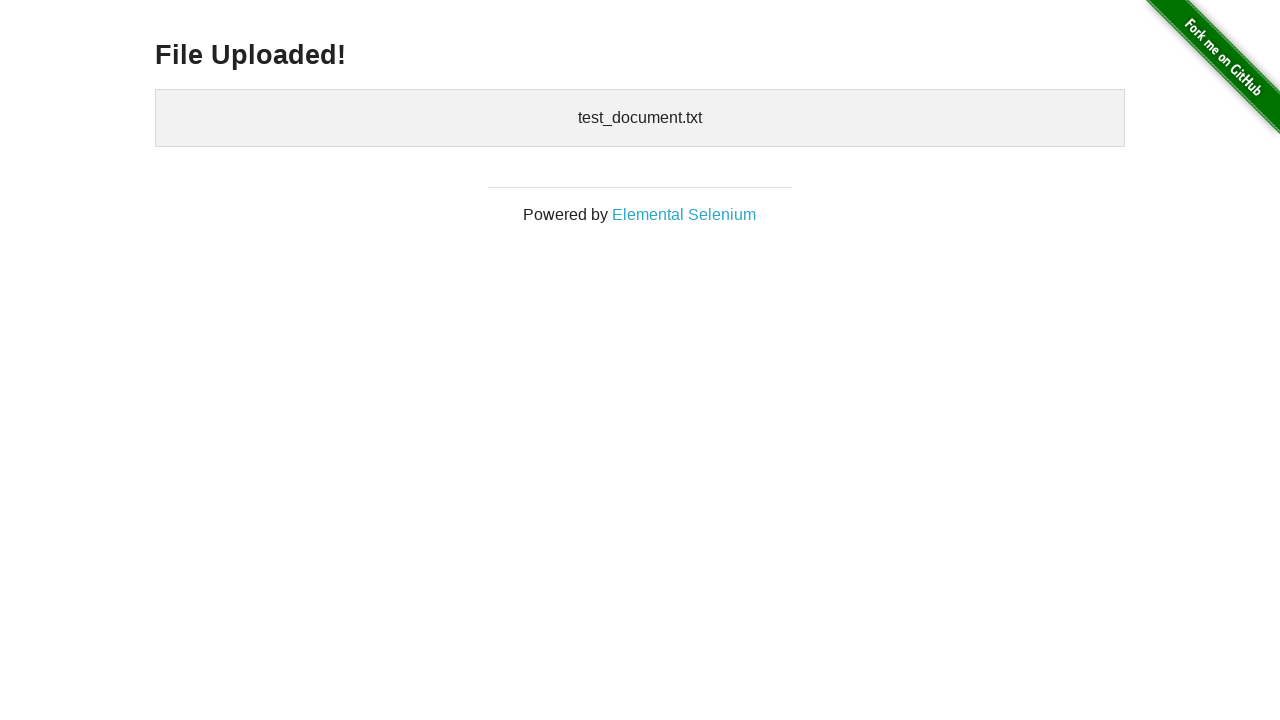

Upload confirmation page loaded - h3 element appeared
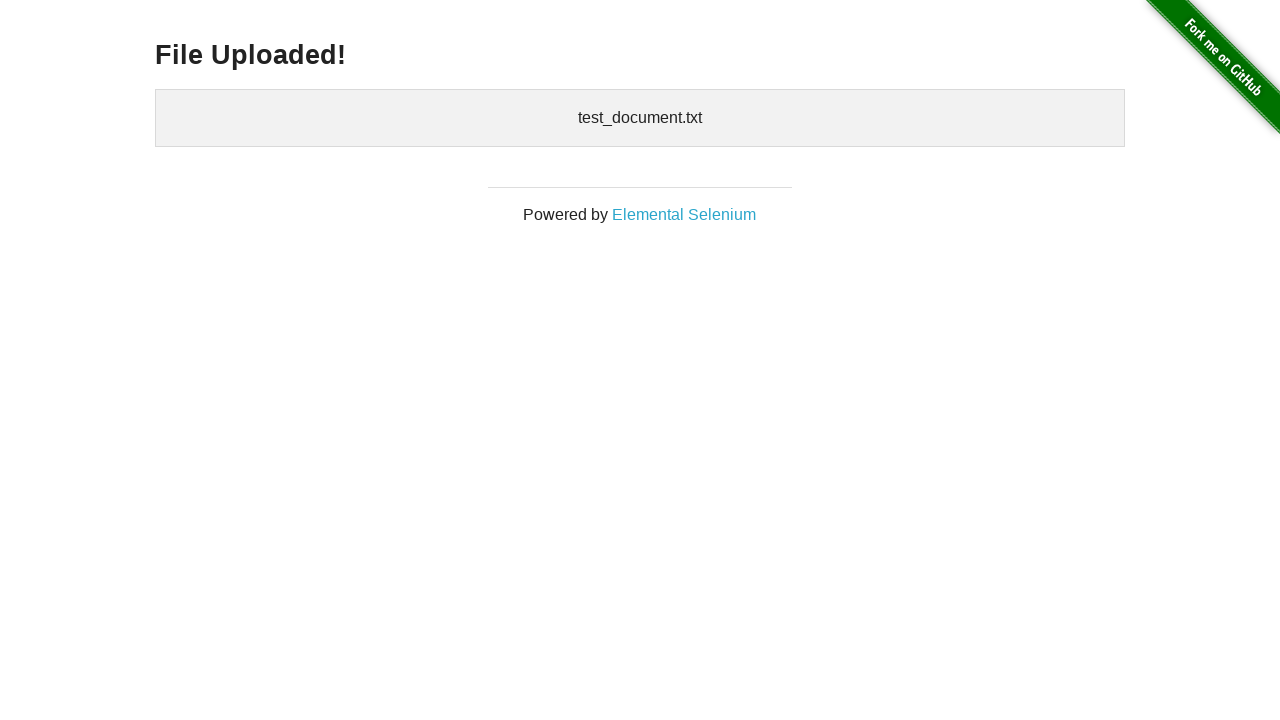

Verified uploaded file name is displayed in uploaded-files section
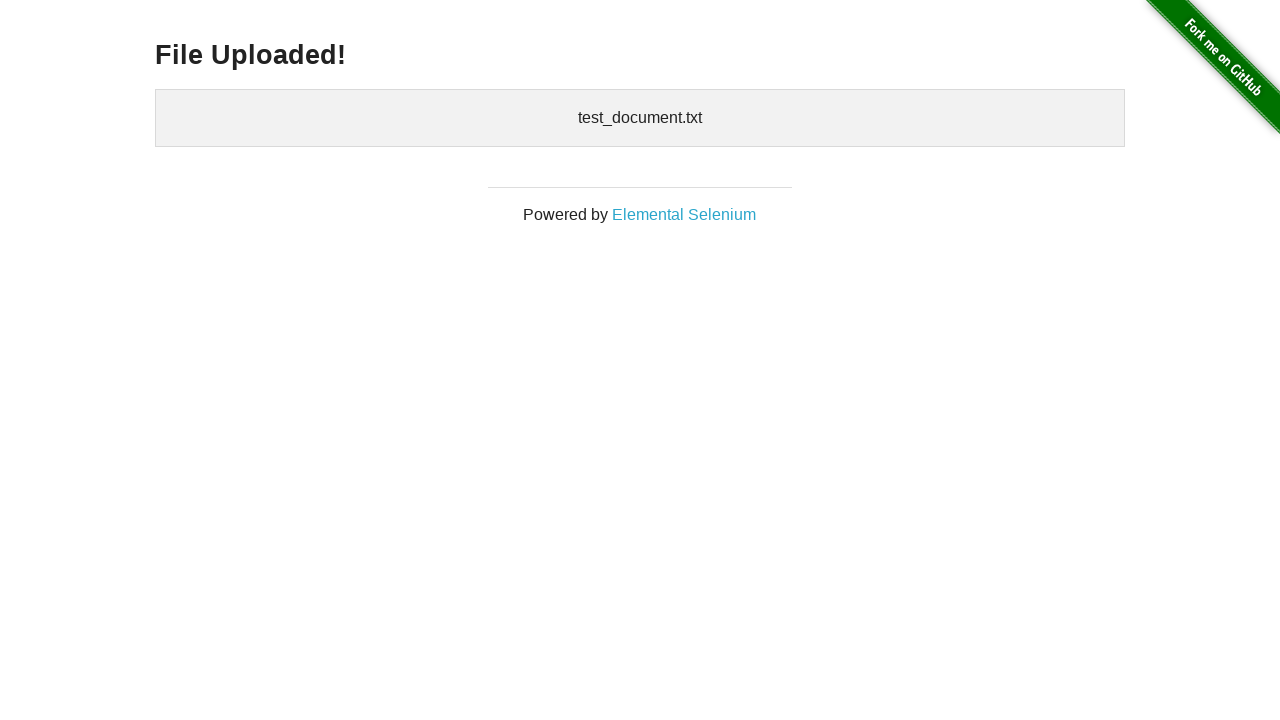

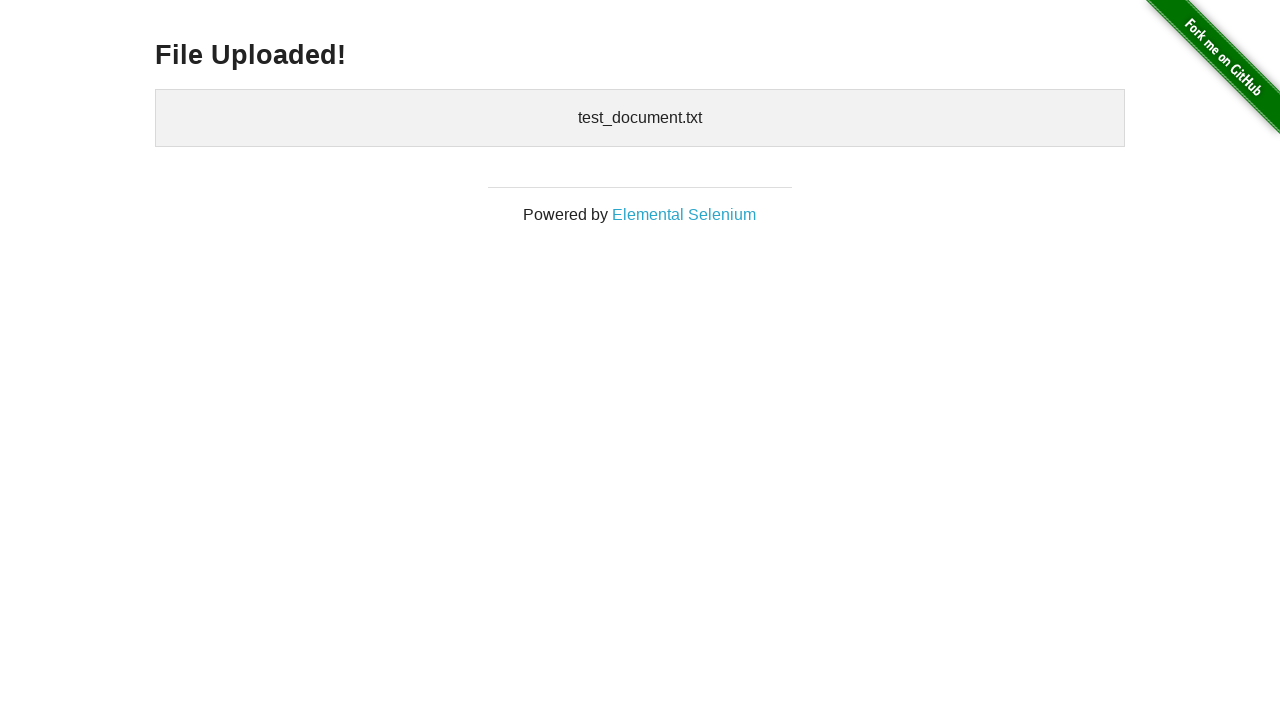